Tests clicking a button that has a dynamic ID that changes on each page load

Starting URL: http://uitestingplayground.com/dynamicid

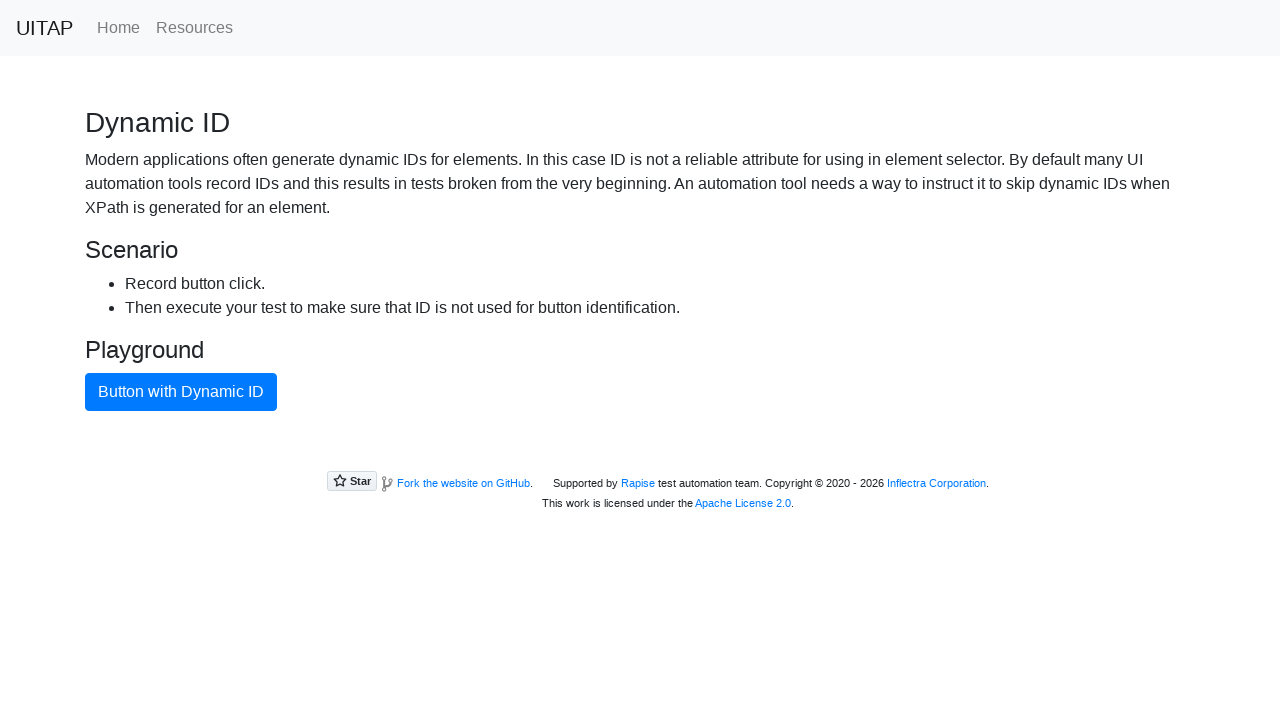

Navigated to Dynamic ID test page
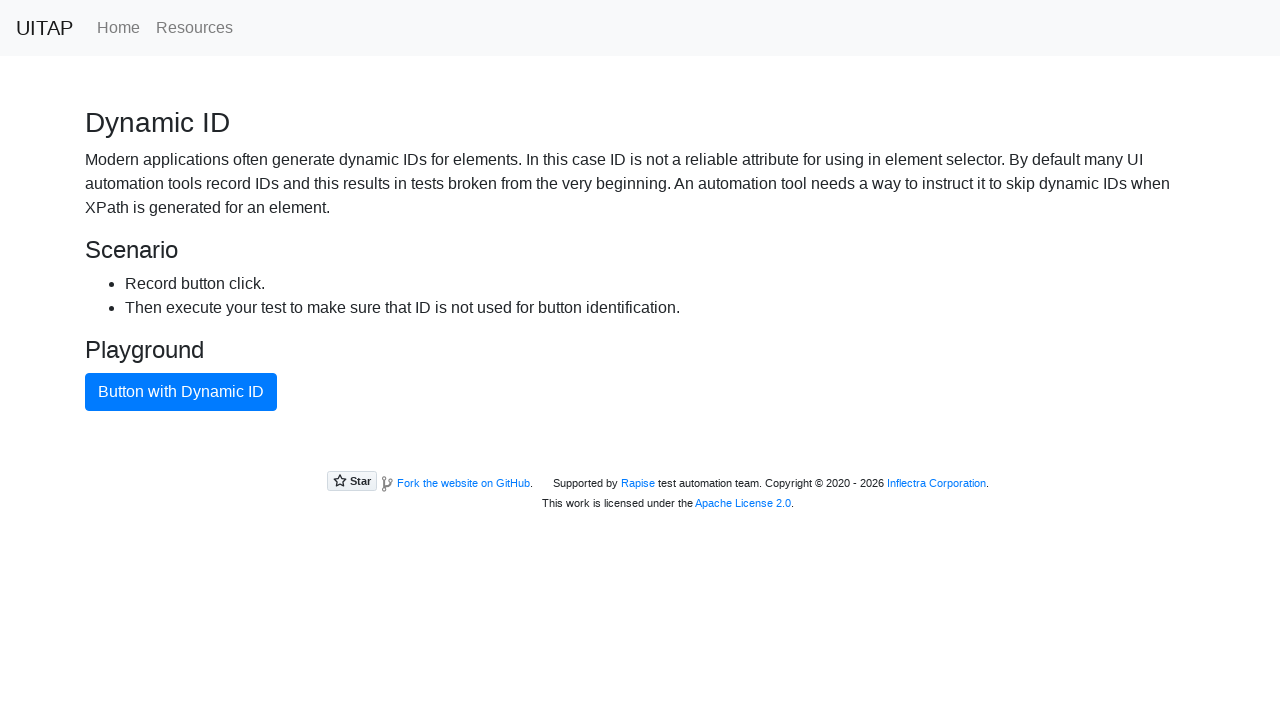

Clicked button with dynamic ID at (181, 392) on internal:text="Button with Dynamic ID"i
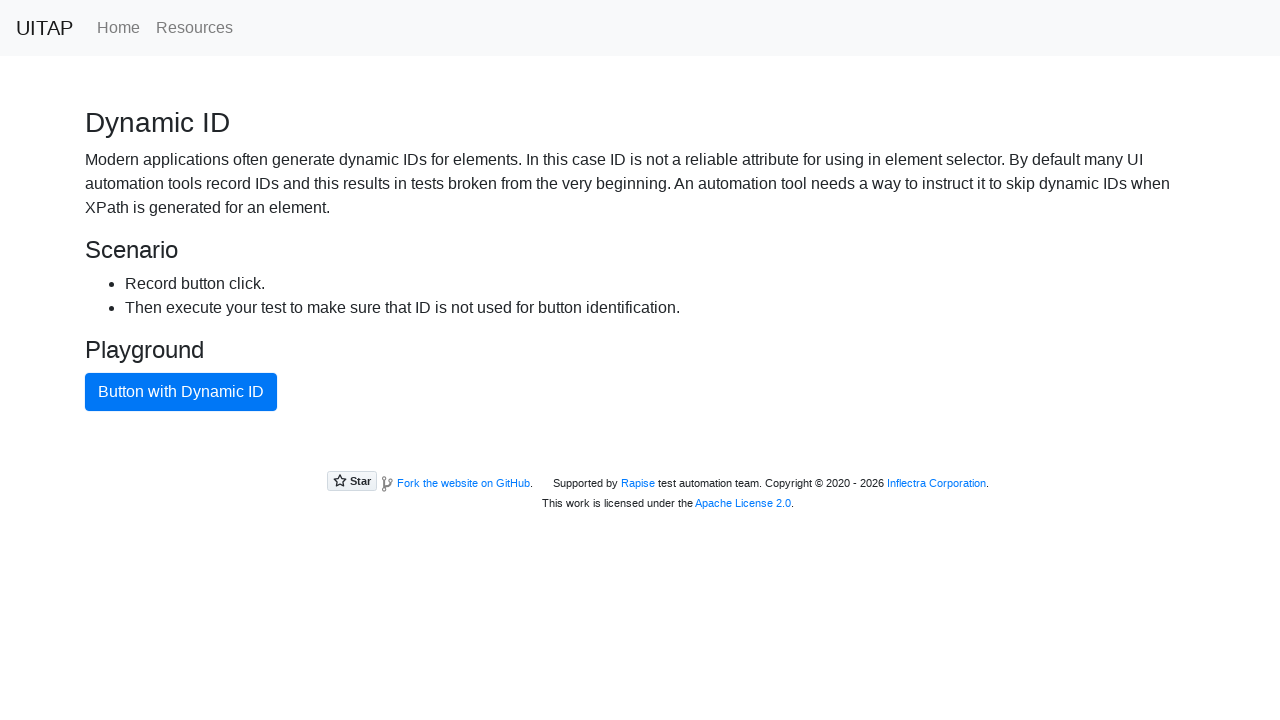

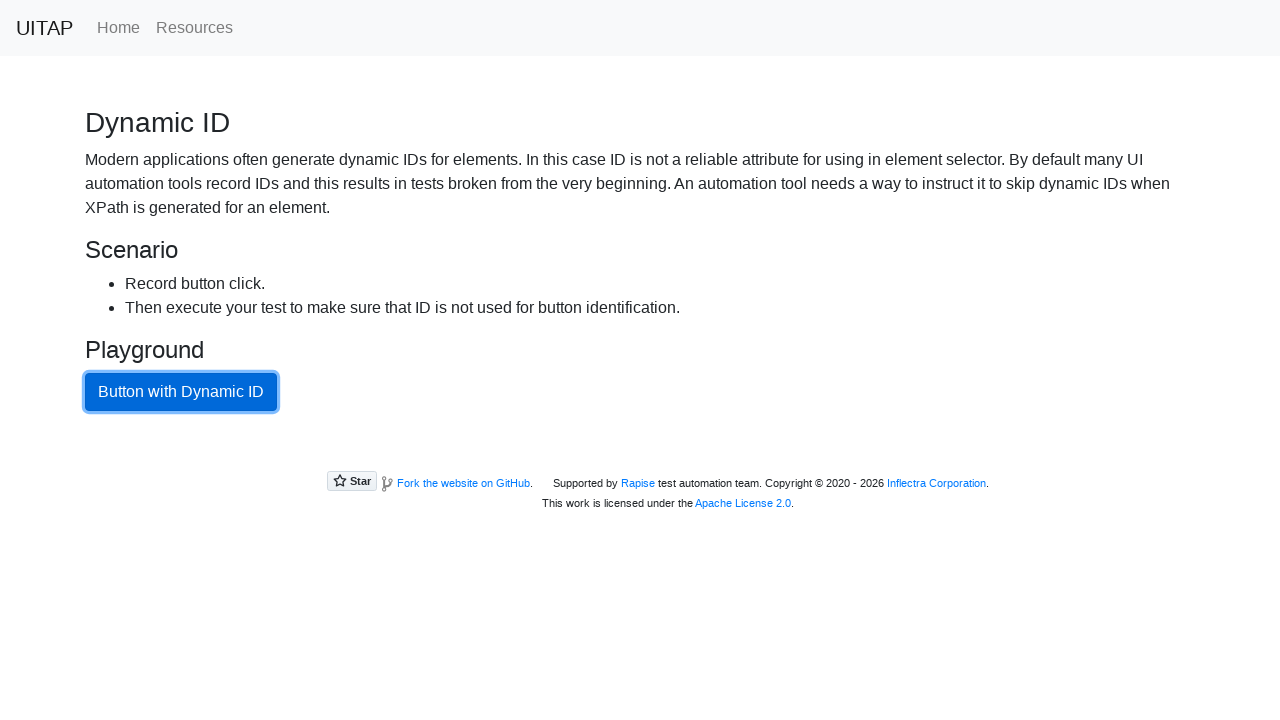